Tests that the toggle-all checkbox state updates when individual items are completed or cleared

Starting URL: https://demo.playwright.dev/todomvc

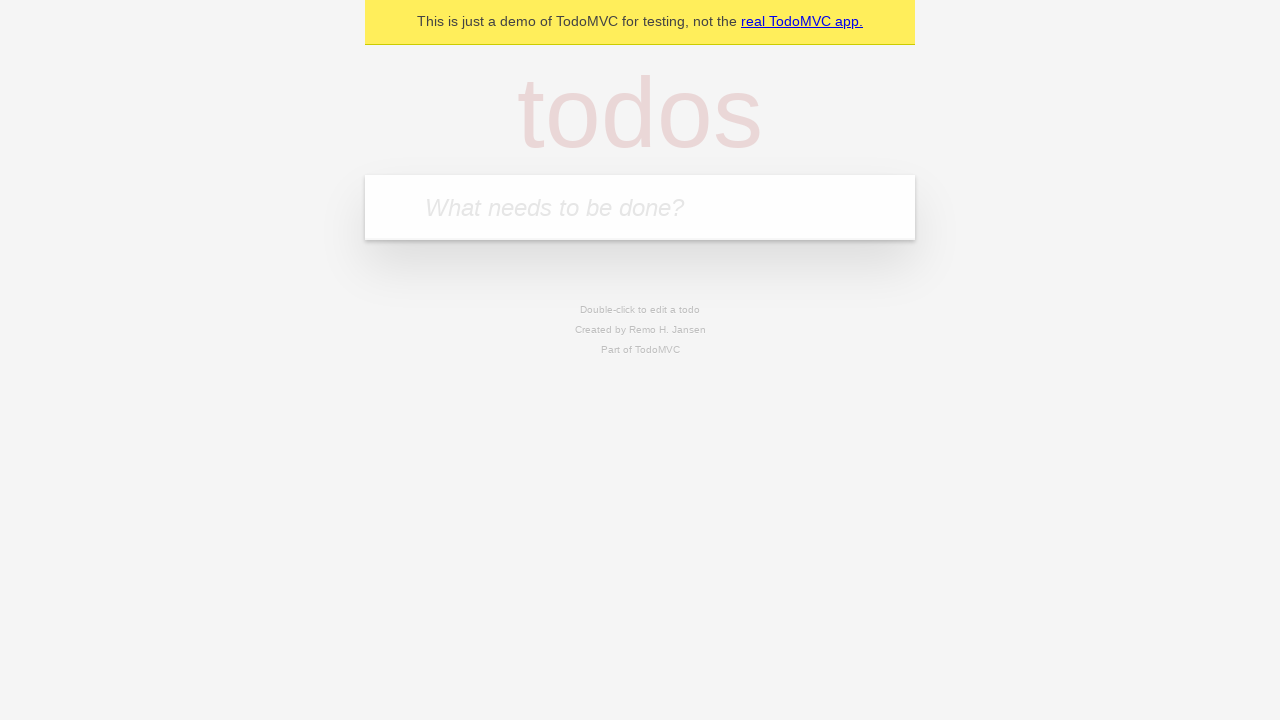

Navigated to TodoMVC demo page
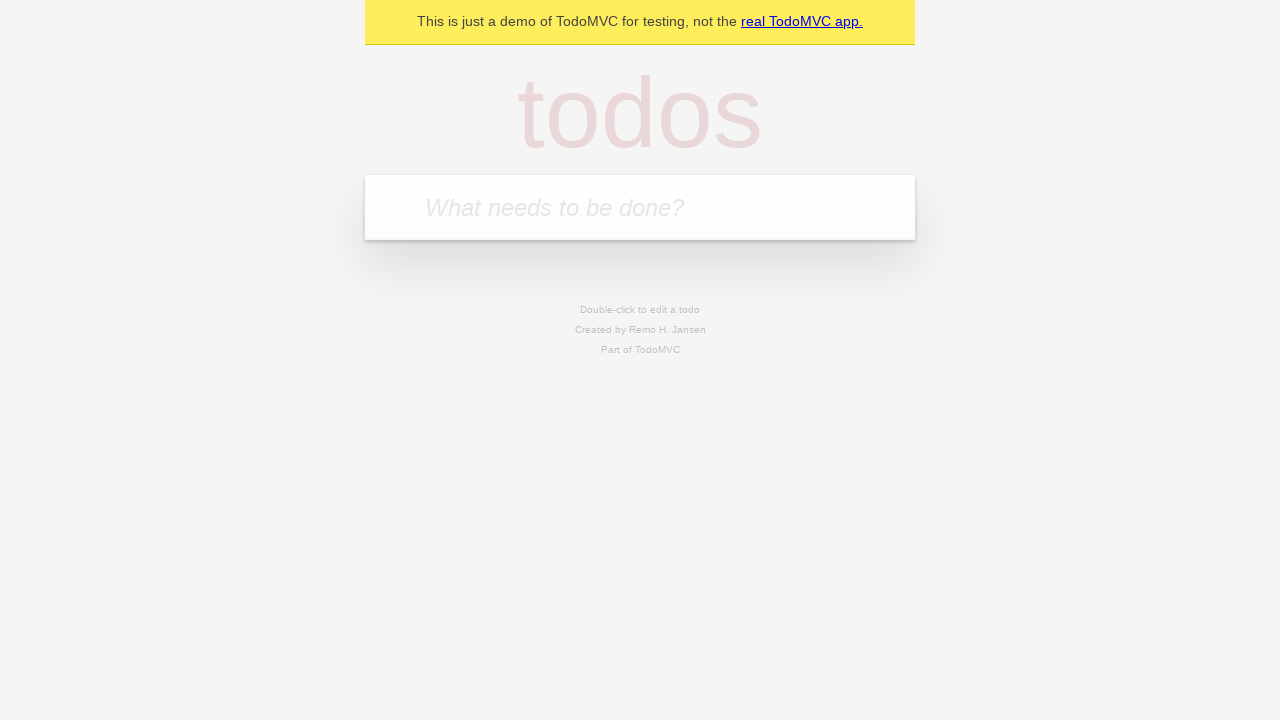

Located the new todo input field
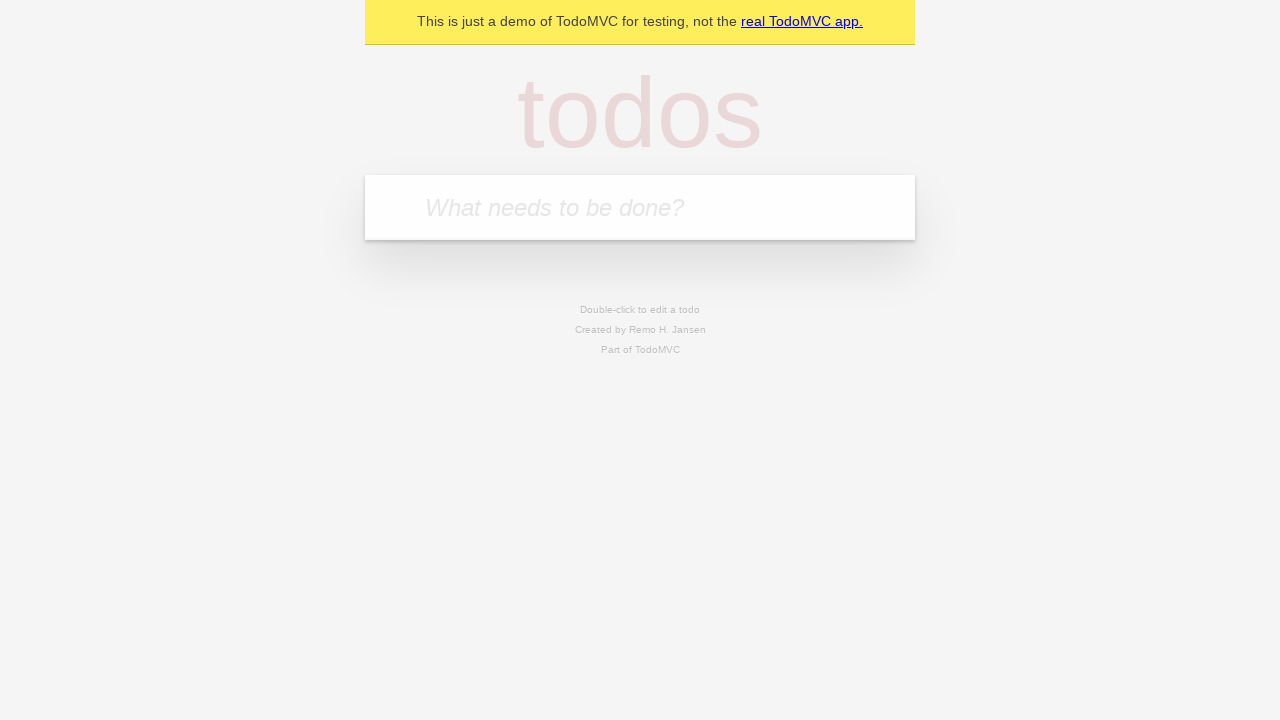

Filled todo input with 'buy some cheese' on internal:attr=[placeholder="What needs to be done?"i]
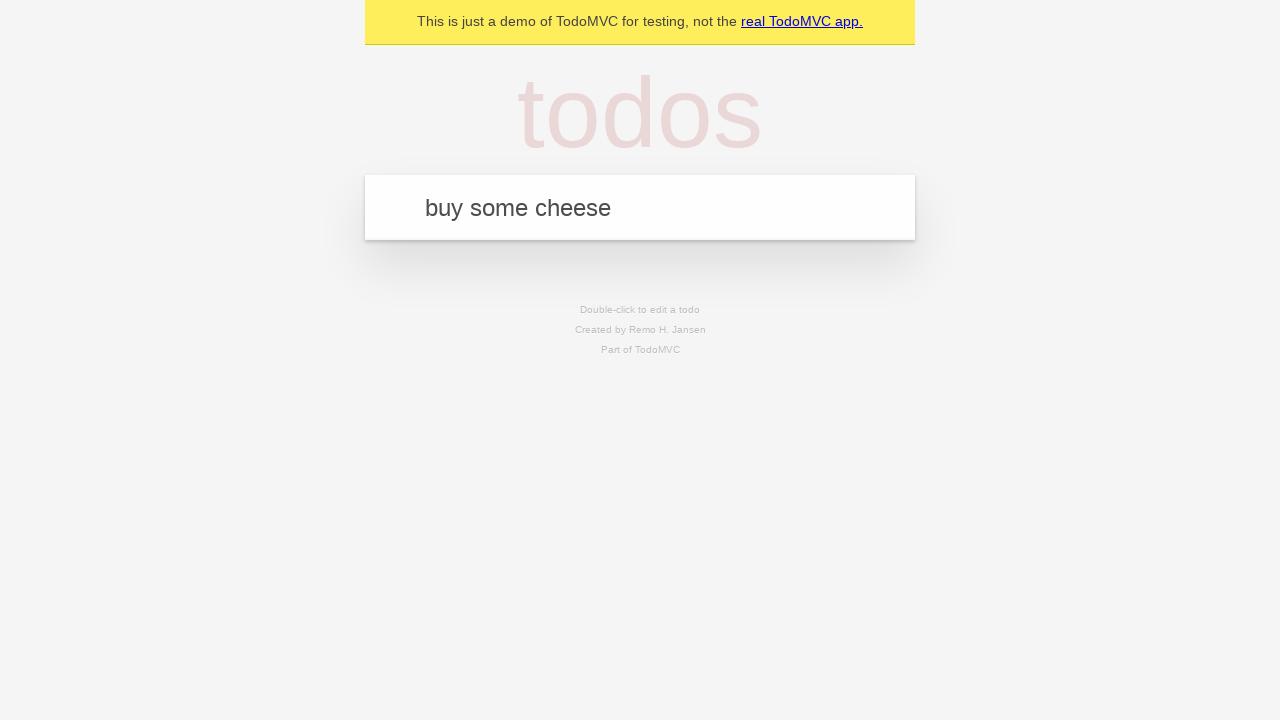

Pressed Enter to create todo 'buy some cheese' on internal:attr=[placeholder="What needs to be done?"i]
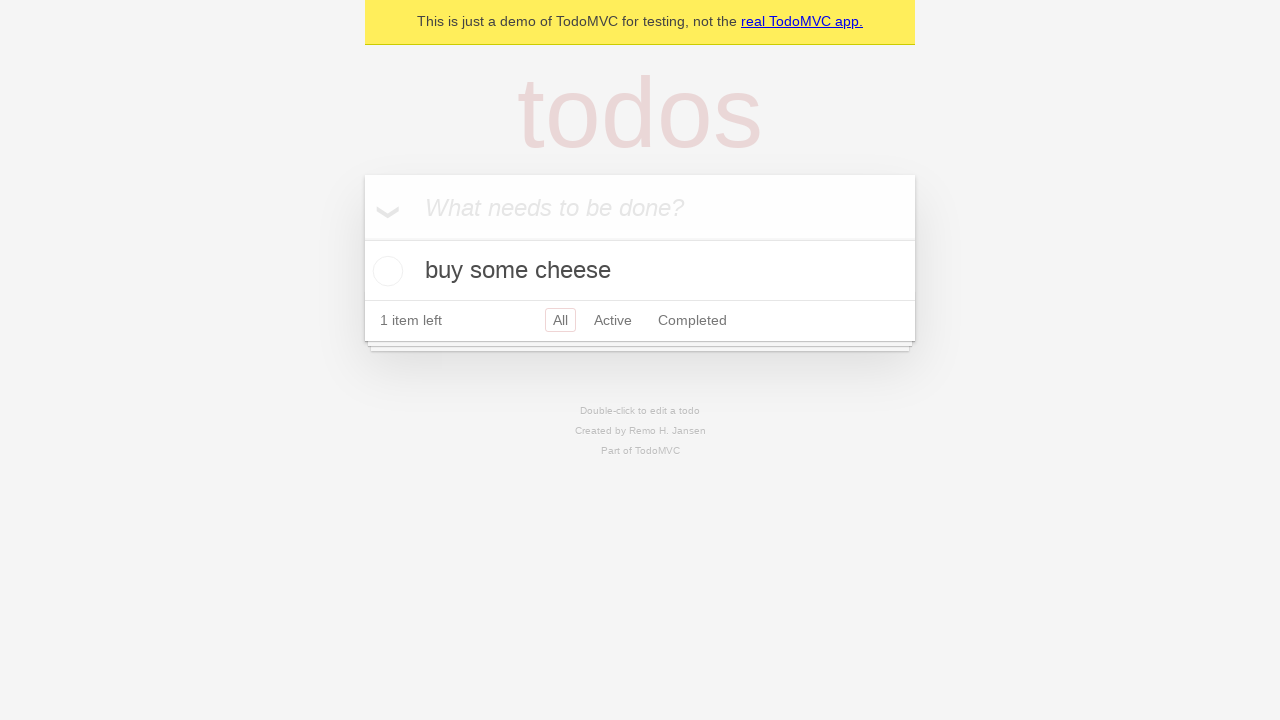

Filled todo input with 'feed the cat' on internal:attr=[placeholder="What needs to be done?"i]
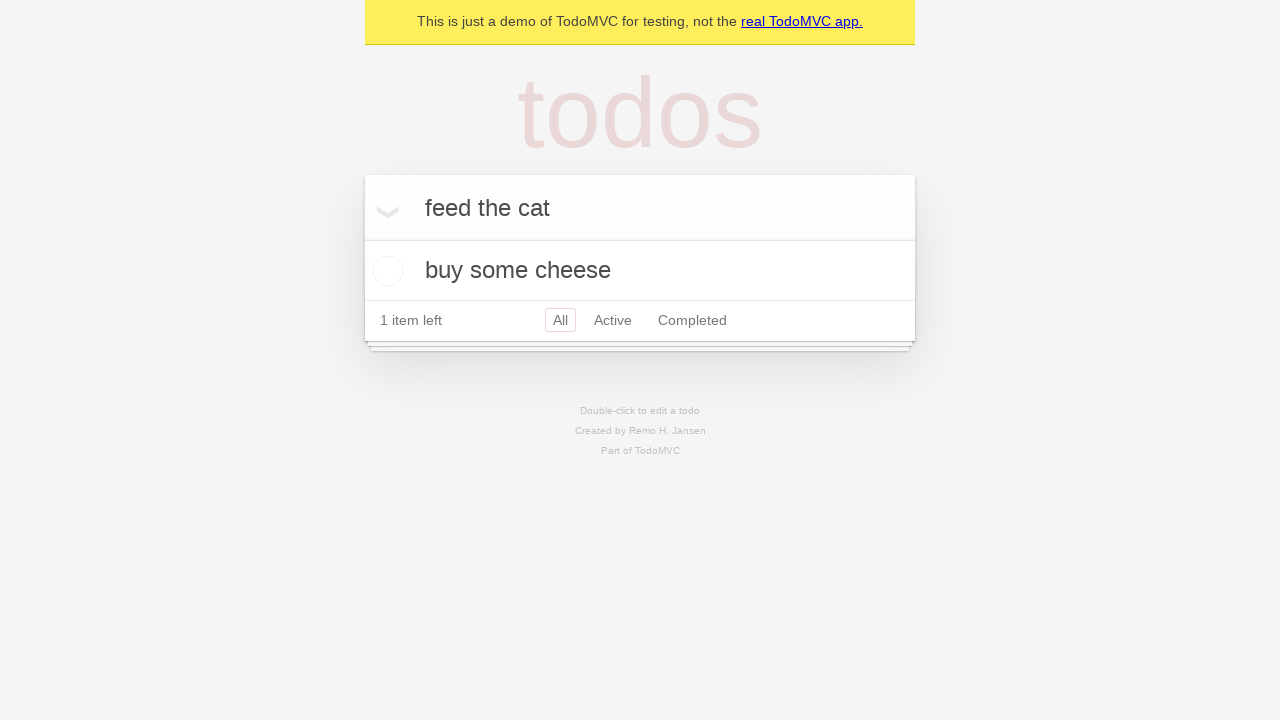

Pressed Enter to create todo 'feed the cat' on internal:attr=[placeholder="What needs to be done?"i]
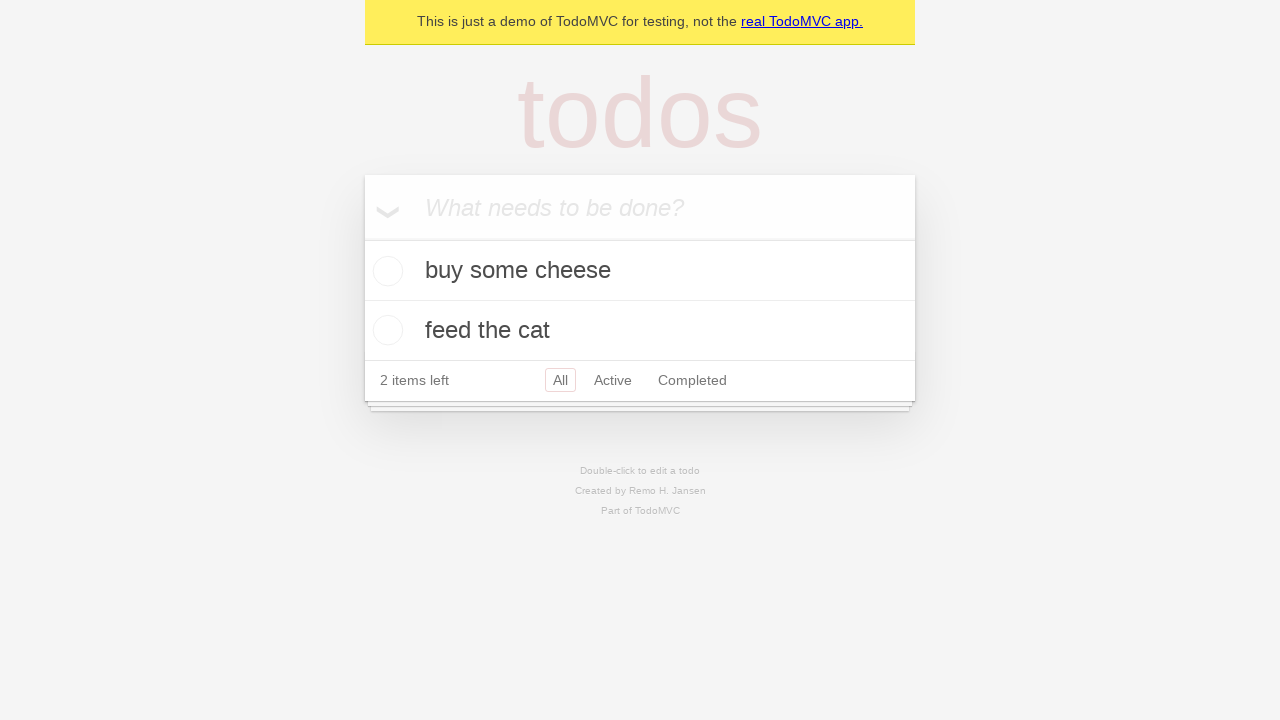

Filled todo input with 'book a doctors appointment' on internal:attr=[placeholder="What needs to be done?"i]
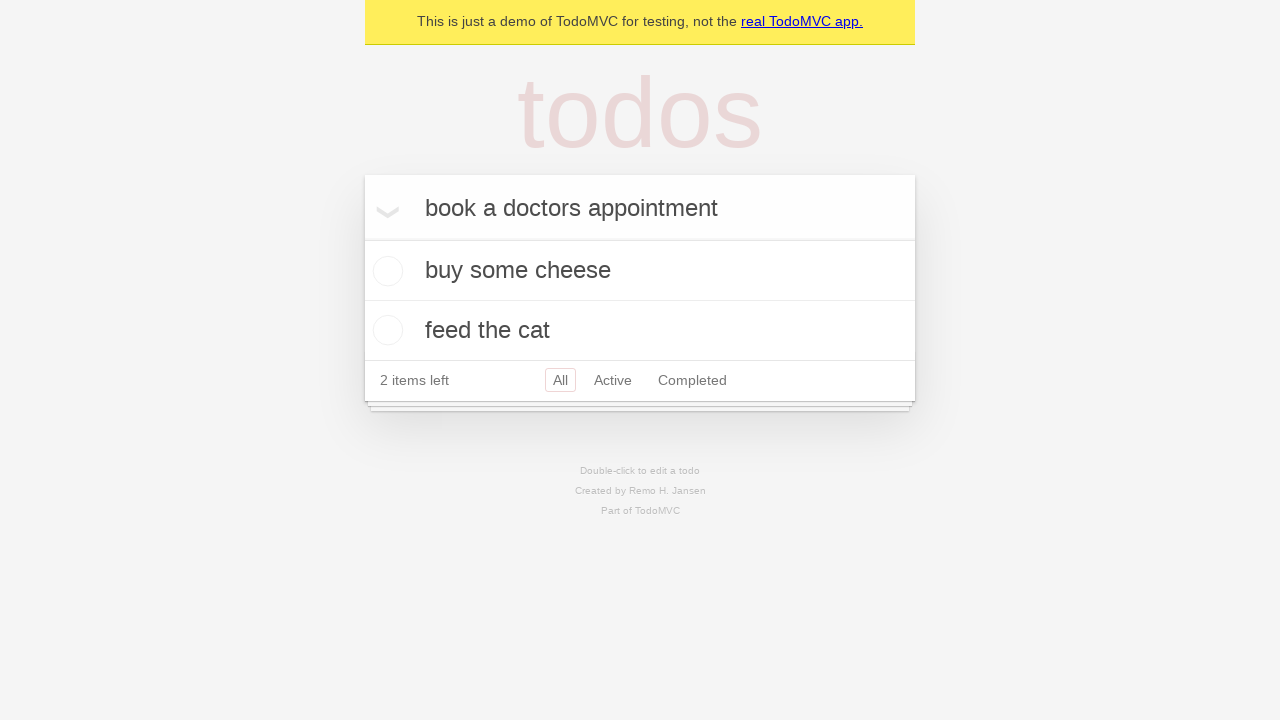

Pressed Enter to create todo 'book a doctors appointment' on internal:attr=[placeholder="What needs to be done?"i]
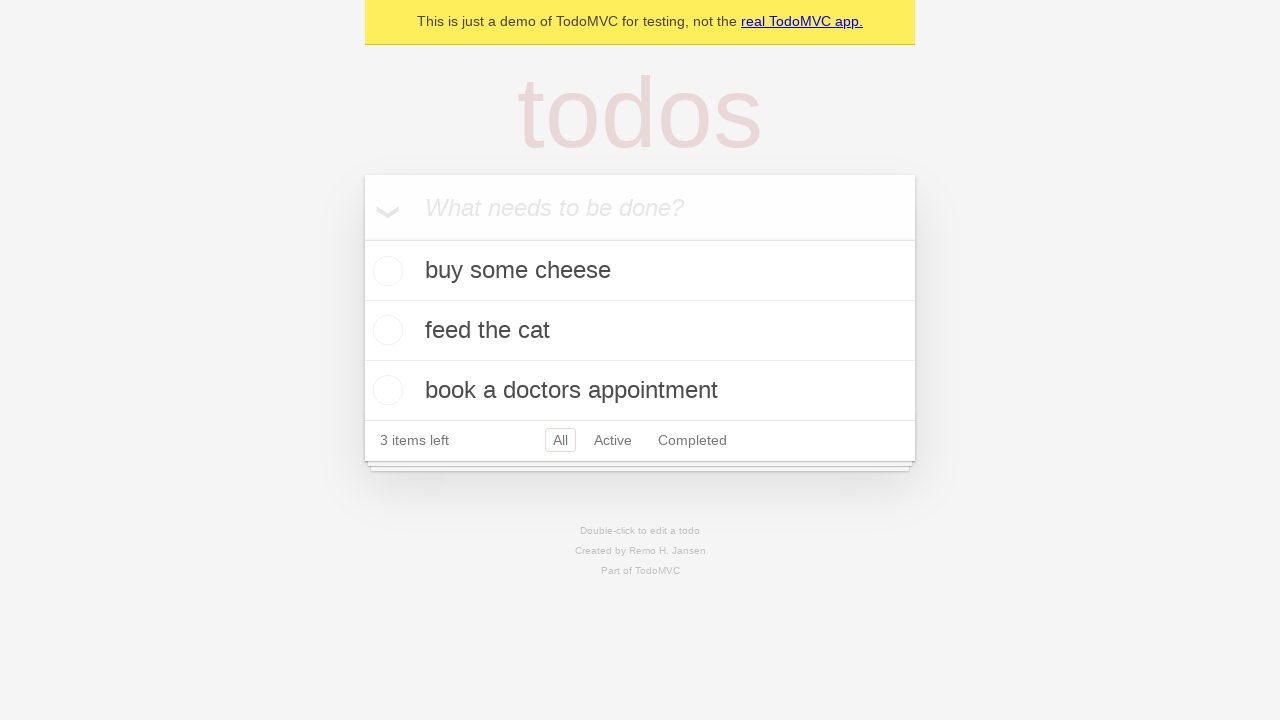

Located the toggle-all checkbox
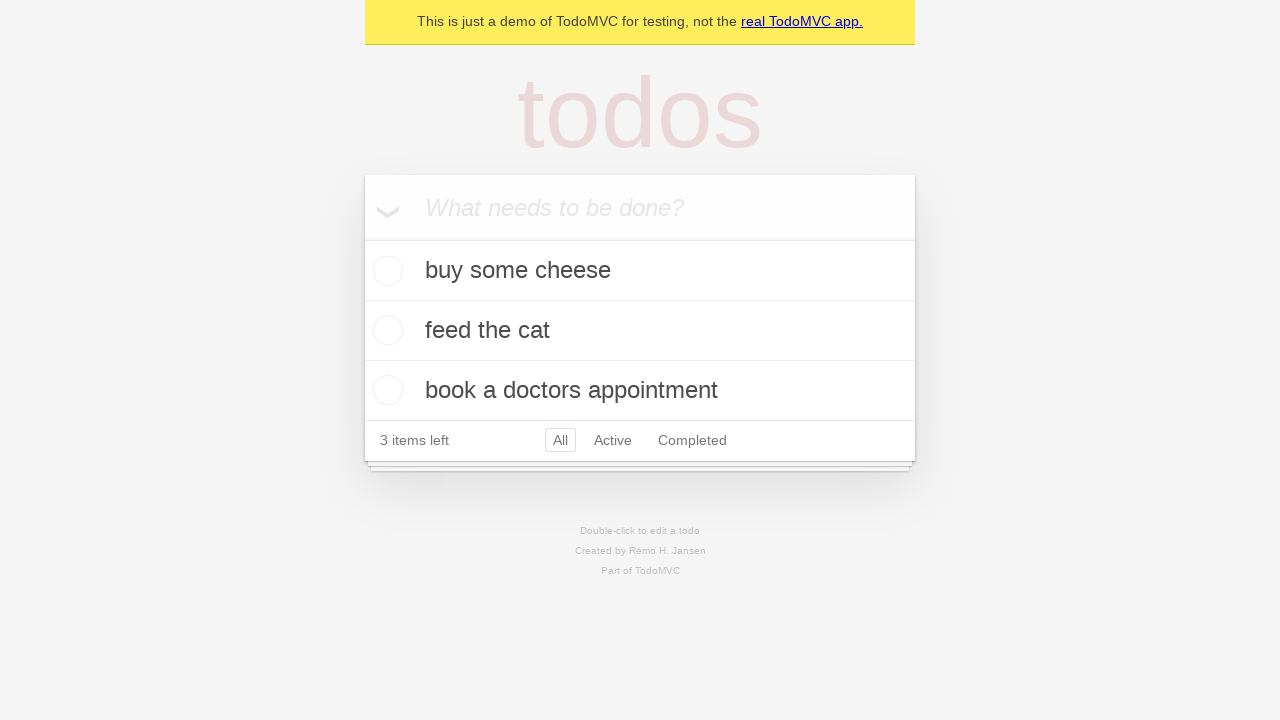

Checked the toggle-all checkbox to mark all items as complete at (362, 238) on internal:label="Mark all as complete"i
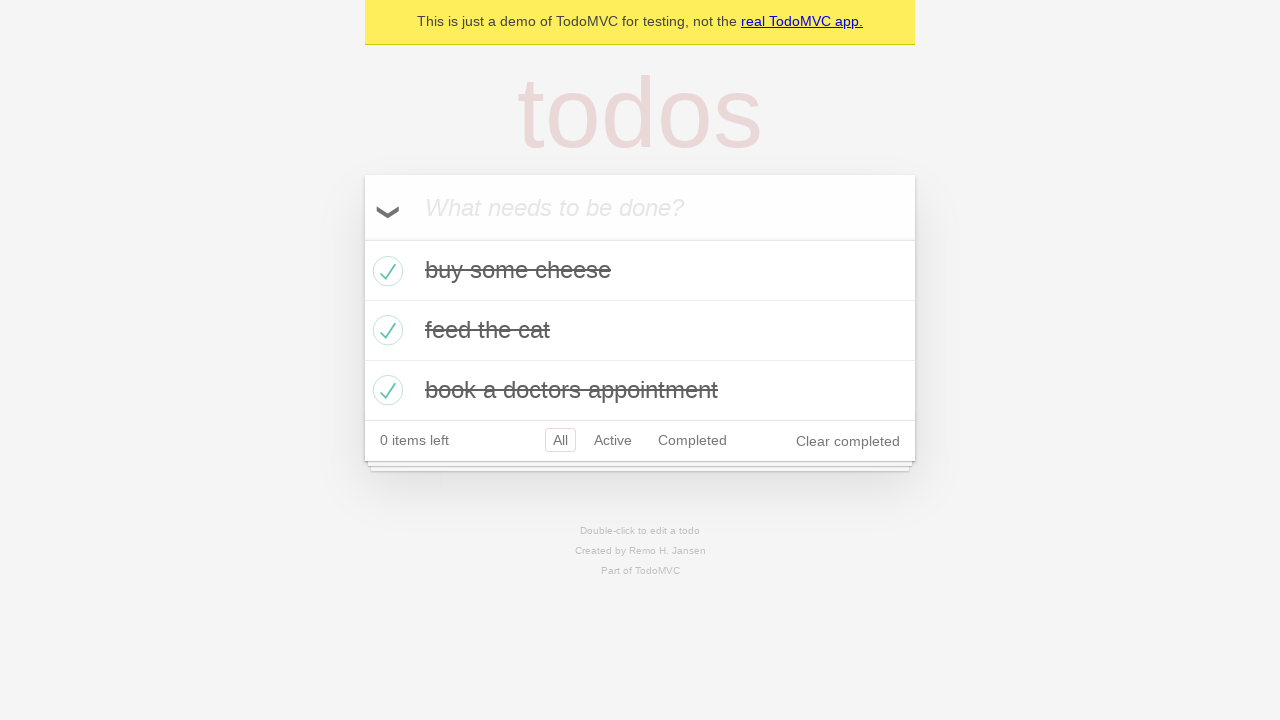

Located the first todo item
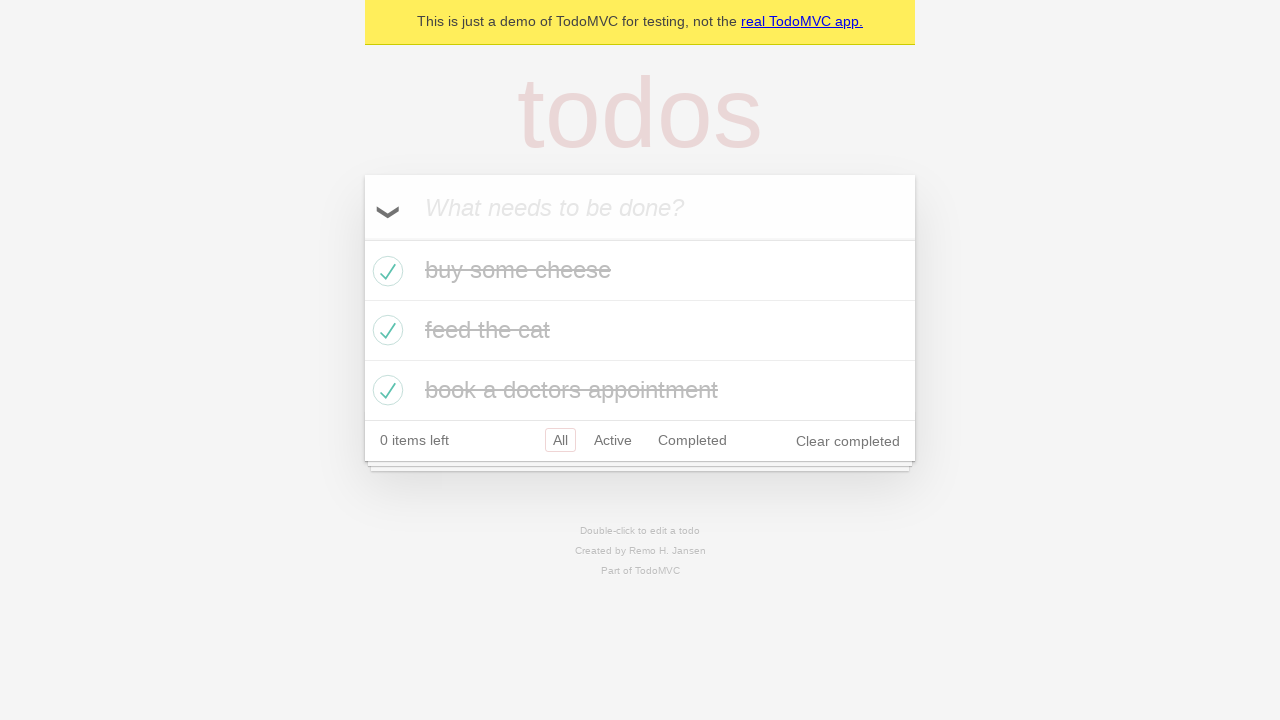

Unchecked the first todo item checkbox at (385, 271) on [data-testid='todo-item'] >> nth=0 >> internal:role=checkbox
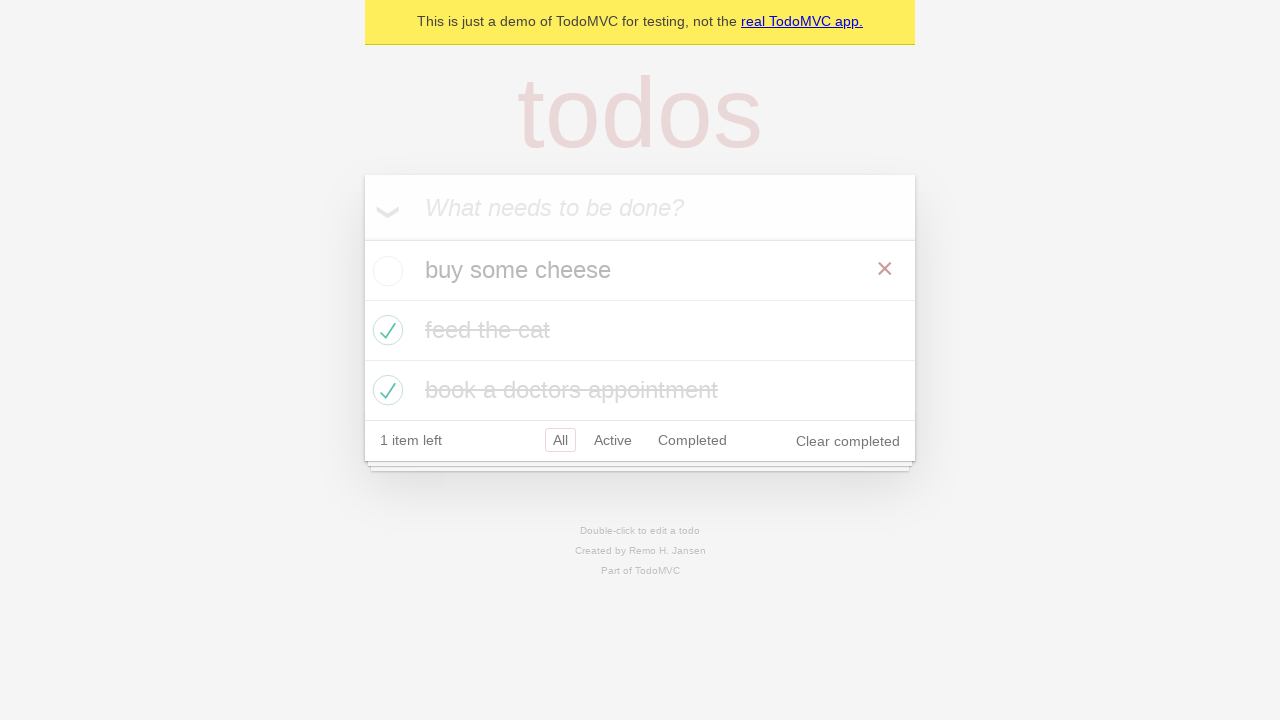

Re-checked the first todo item checkbox at (385, 271) on [data-testid='todo-item'] >> nth=0 >> internal:role=checkbox
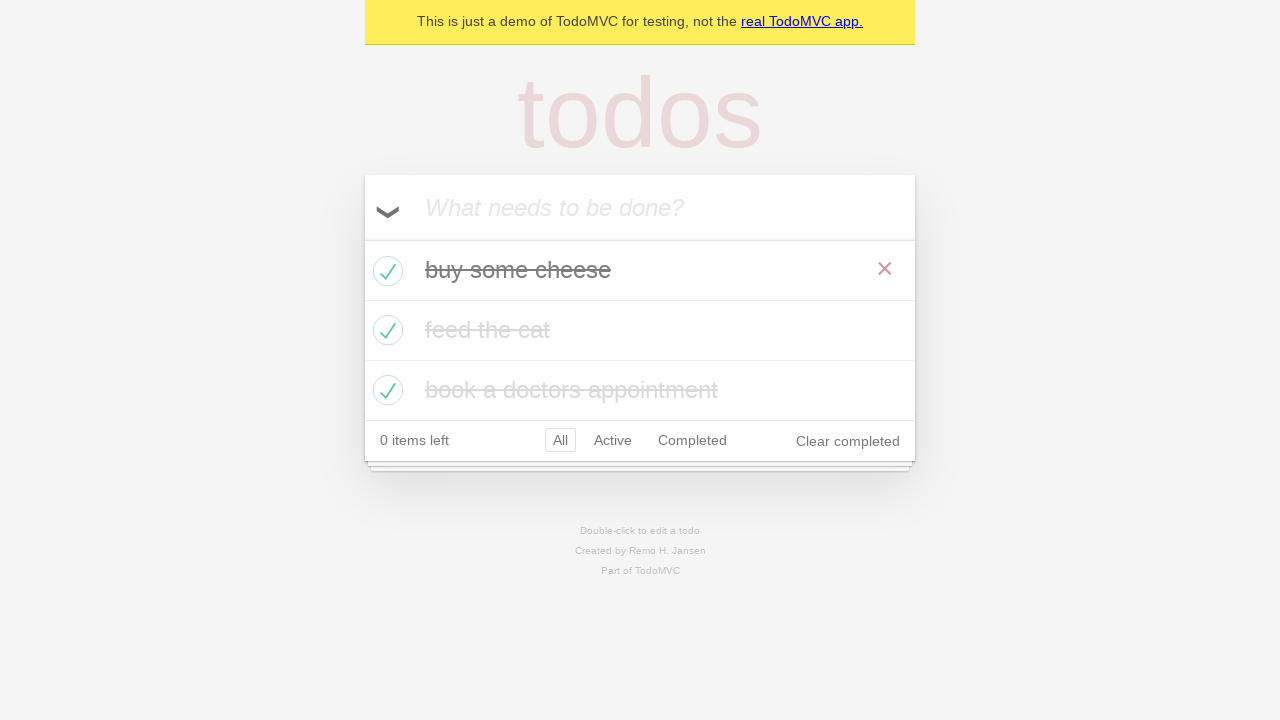

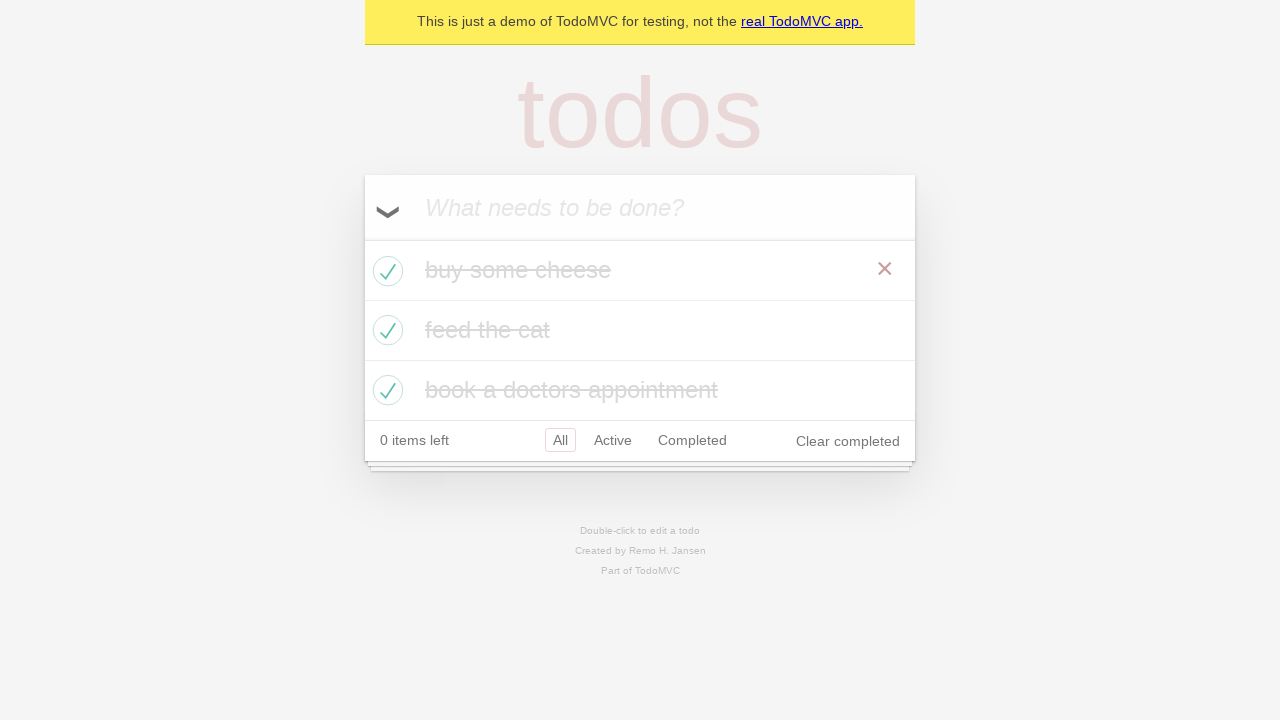